Navigates a Russian football website by clicking on the "Premier League" link, then scrolling to and clicking on the "Olimp" link to access that section.

Starting URL: https://football.kulichki.net/

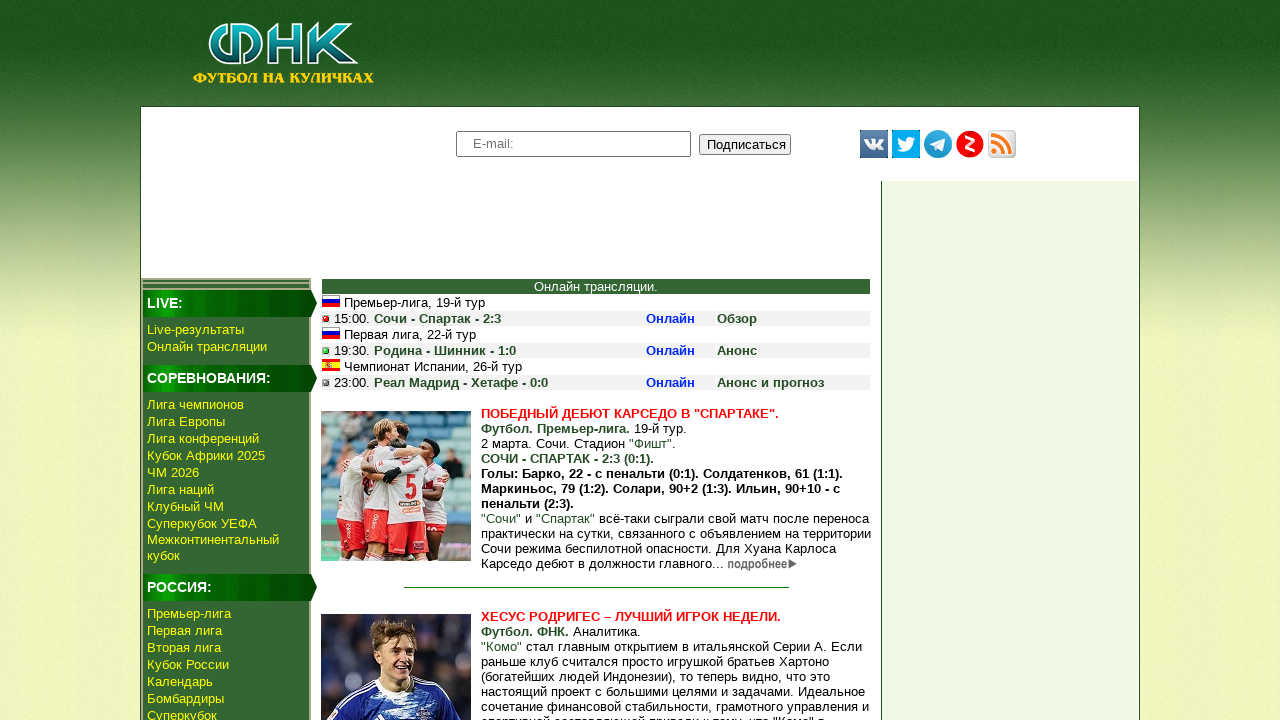

Clicked on Premier League link at (189, 614) on a[href="/ruschamp/"]
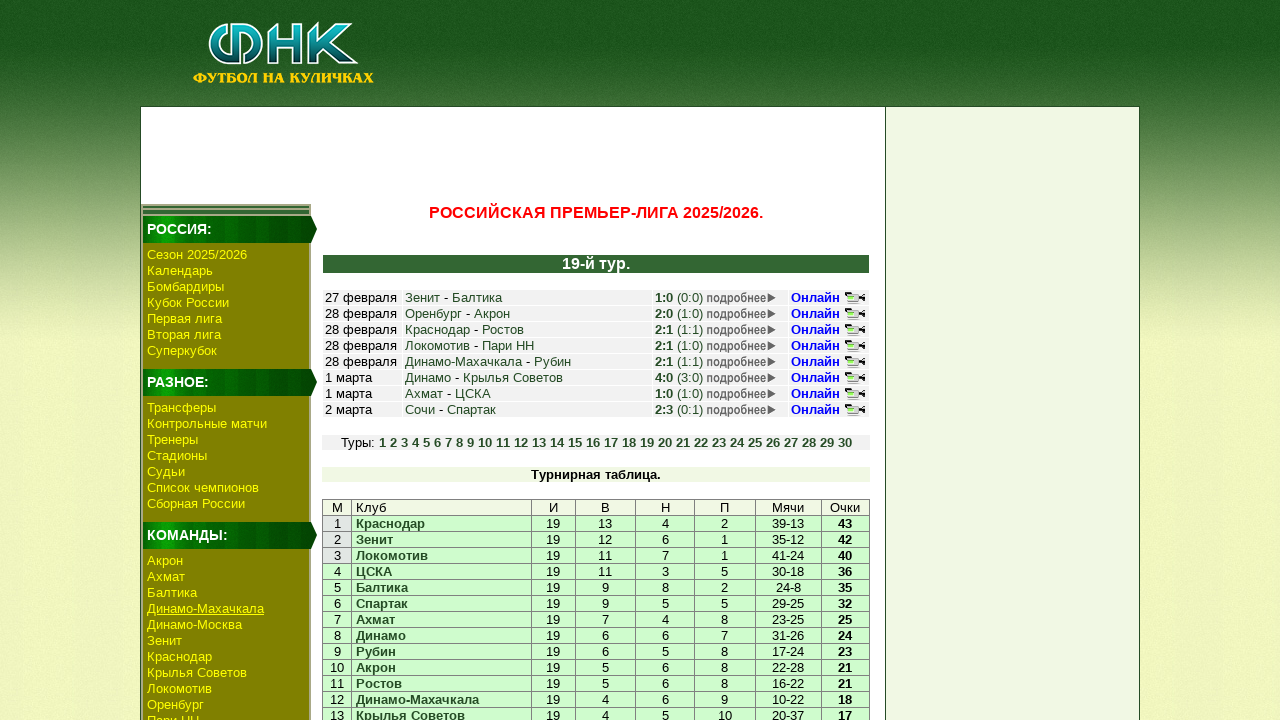

Premier League page loaded
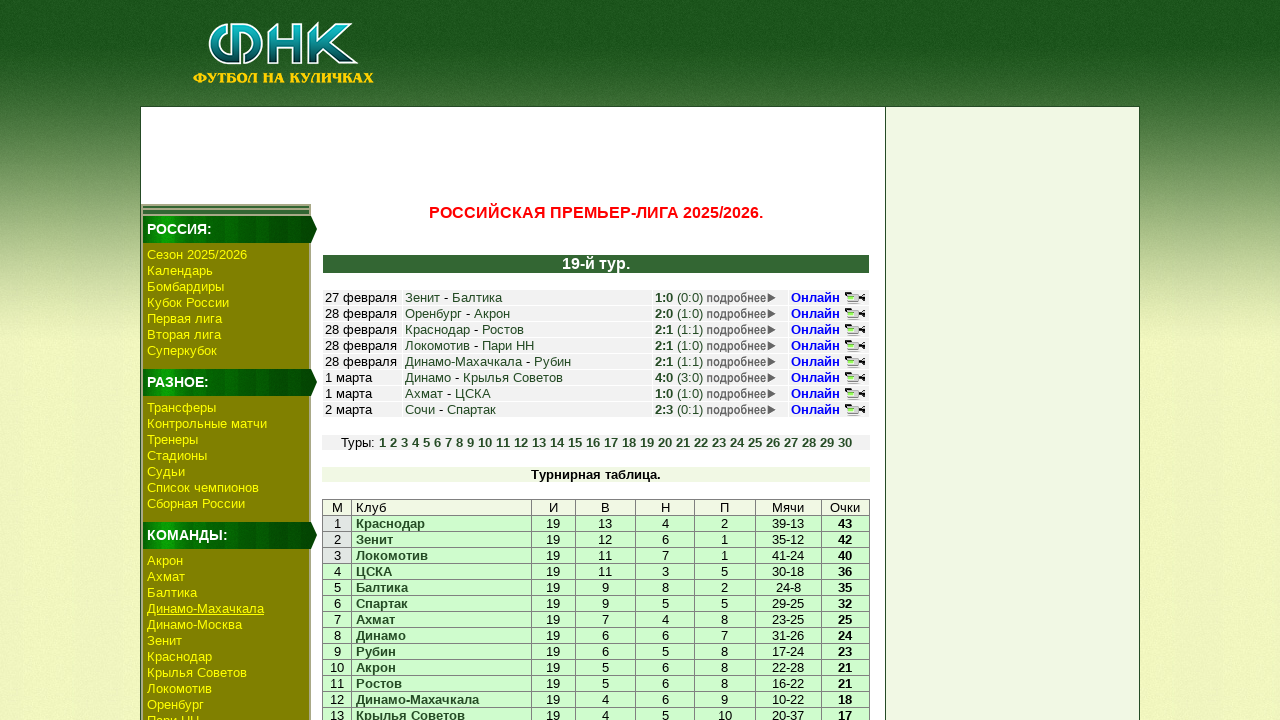

Located Olimp link element
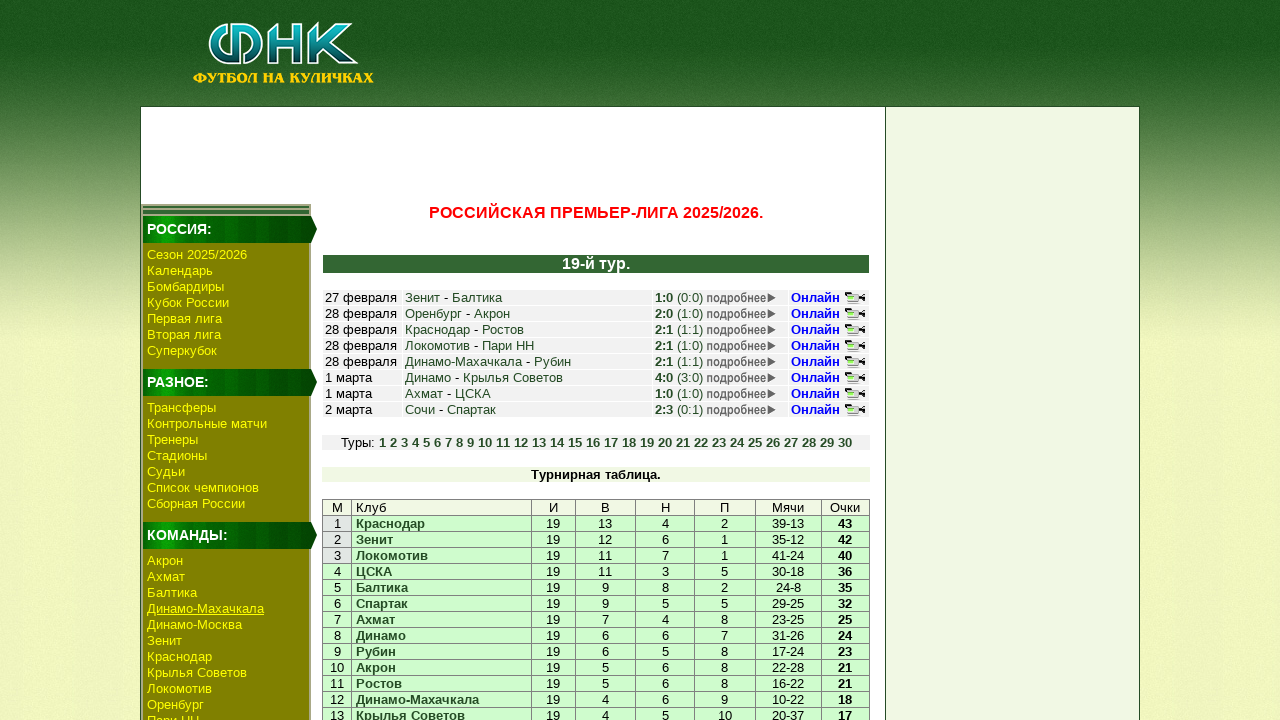

Scrolled to Olimp link
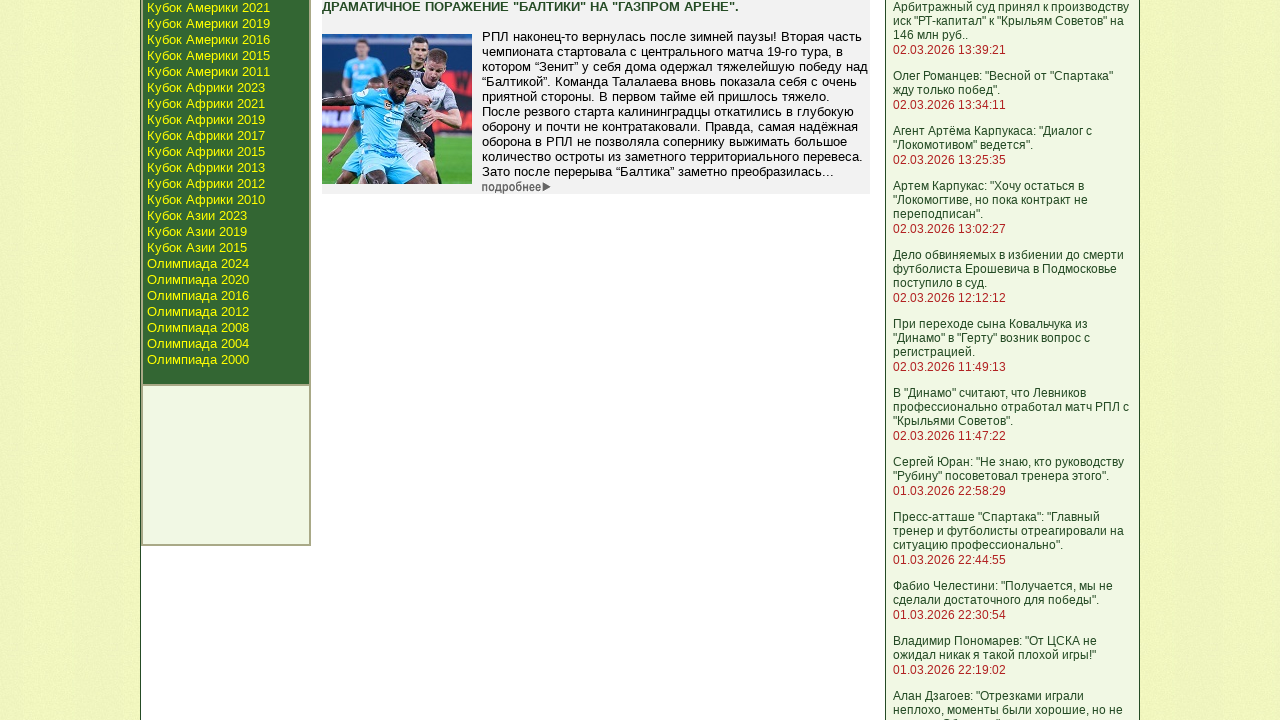

Clicked on Olimp link at (198, 360) on a[href="/olimp/"]
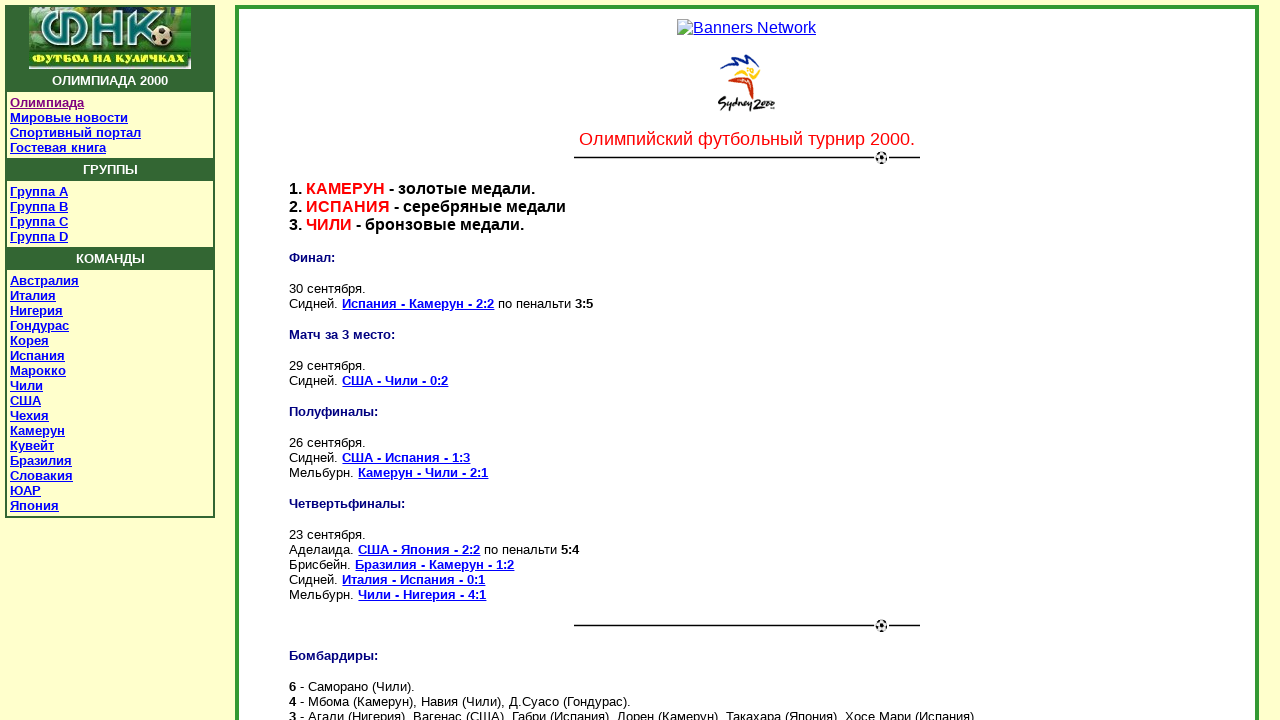

Olimp section page loaded
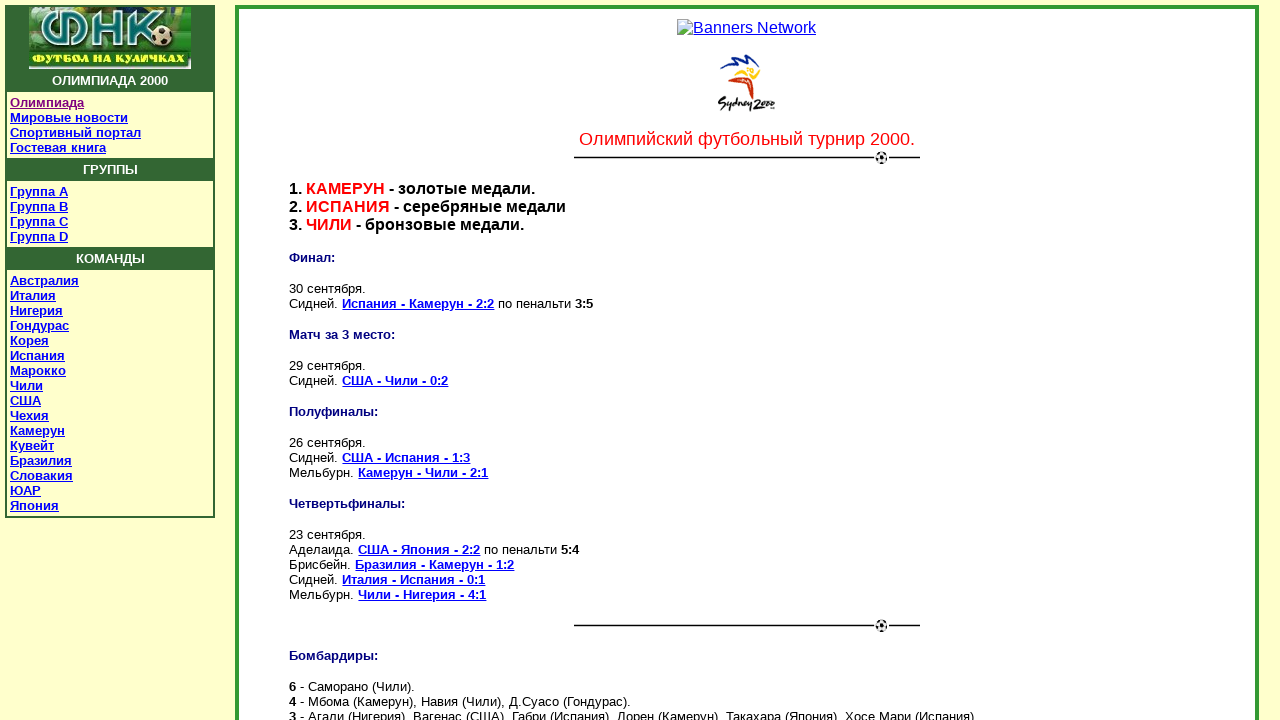

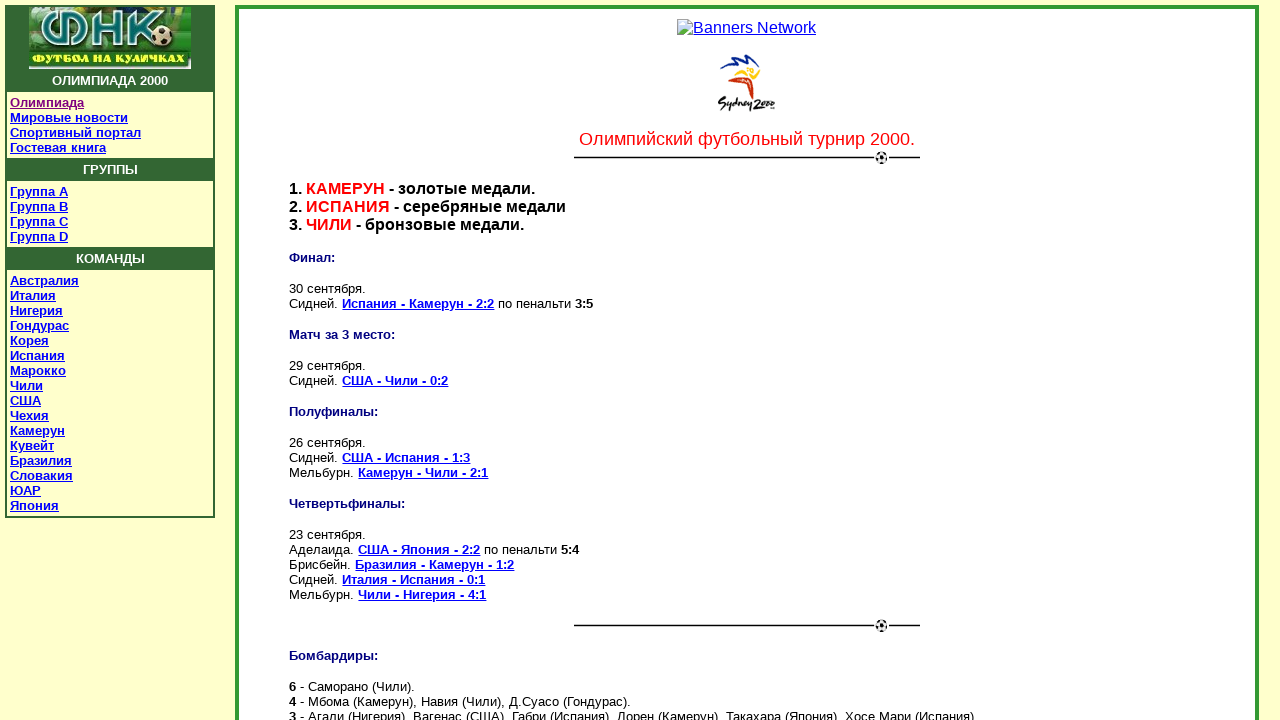